Tests dynamic action buttons in a data grid by clicking remove/edit icons for specific countries across different pages

Starting URL: https://www.jqueryscript.net/demo/CRUD-Data-Grid-Plugin-jQuery-Quickgrid/

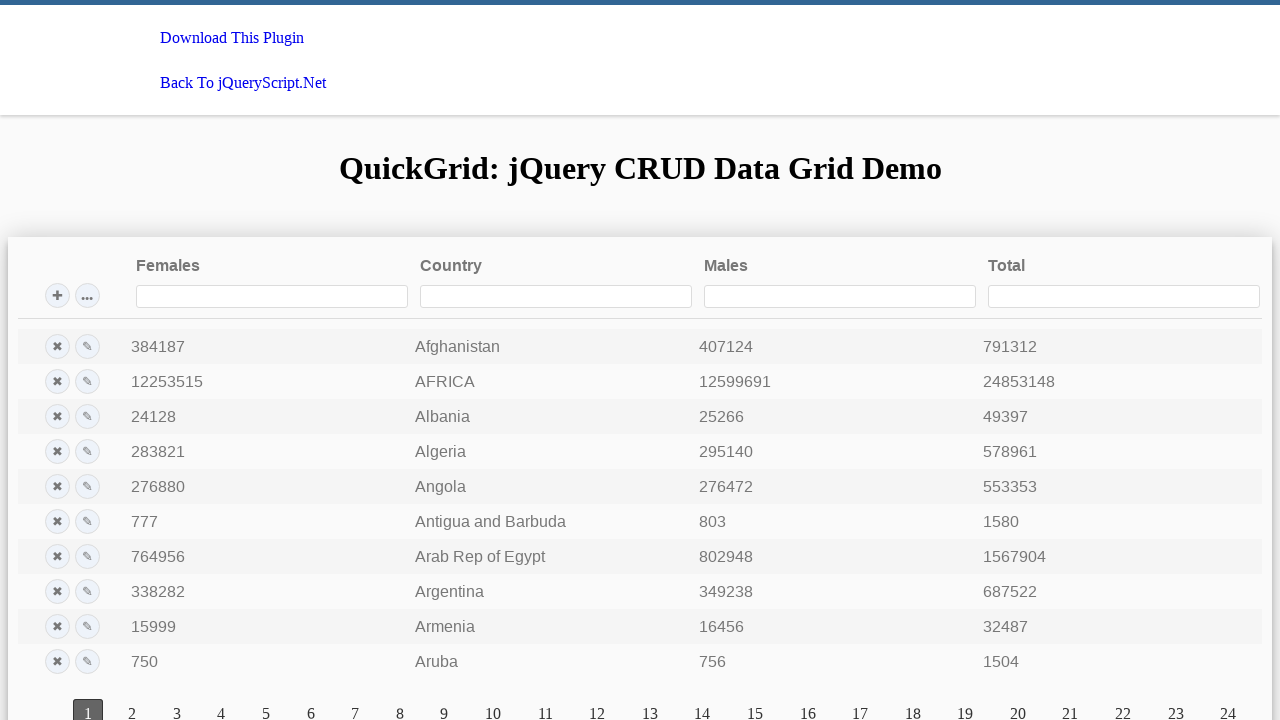

Navigated to page 5 of the data grid at (266, 706) on xpath=//a[@class='qgrd-pagination-page-link' and text()='5']
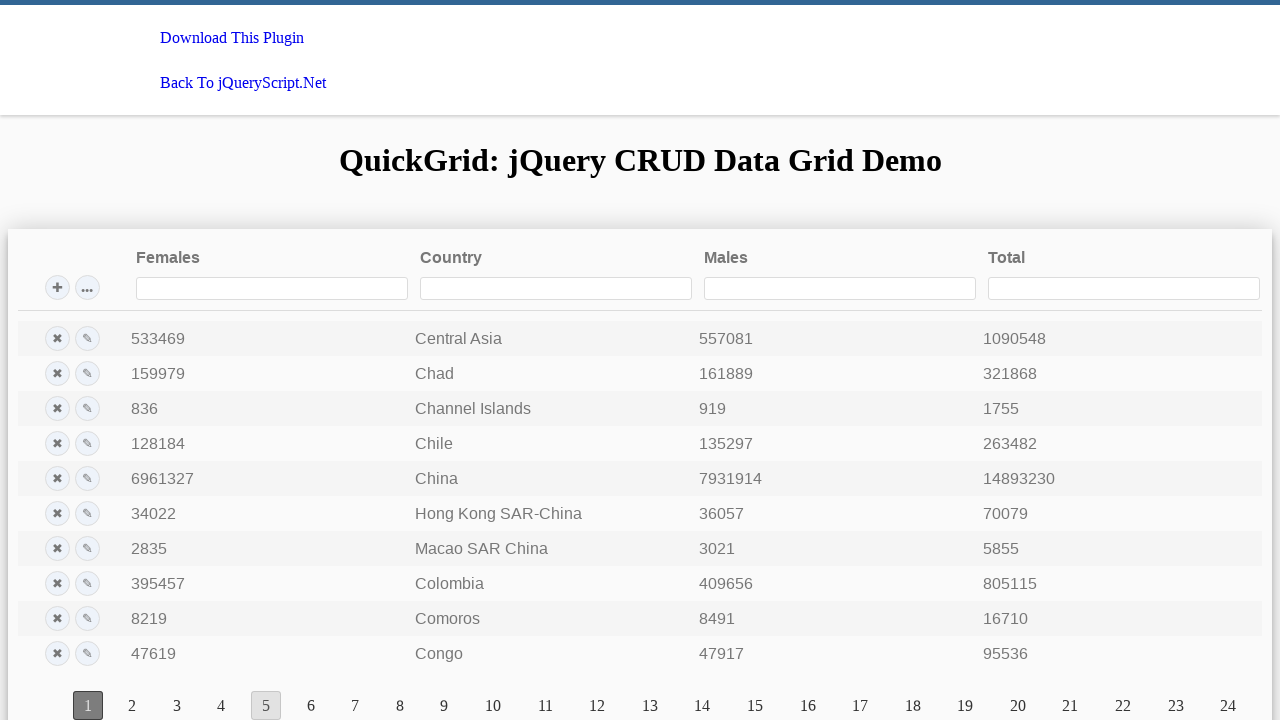

Waited 5 seconds for page 5 to load
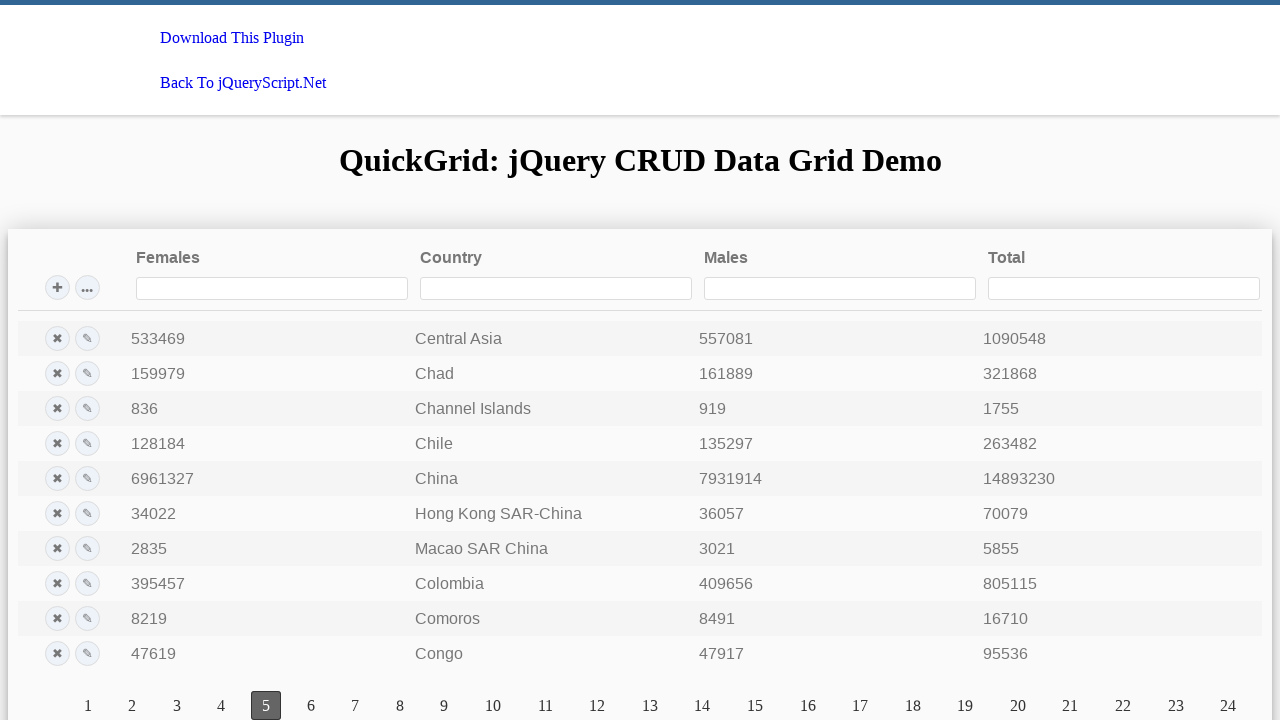

Clicked remove icon for Central Asia at (57, 338) on xpath=//td[@data-key='country' and text()='Central Asia']/preceding-sibling::td[
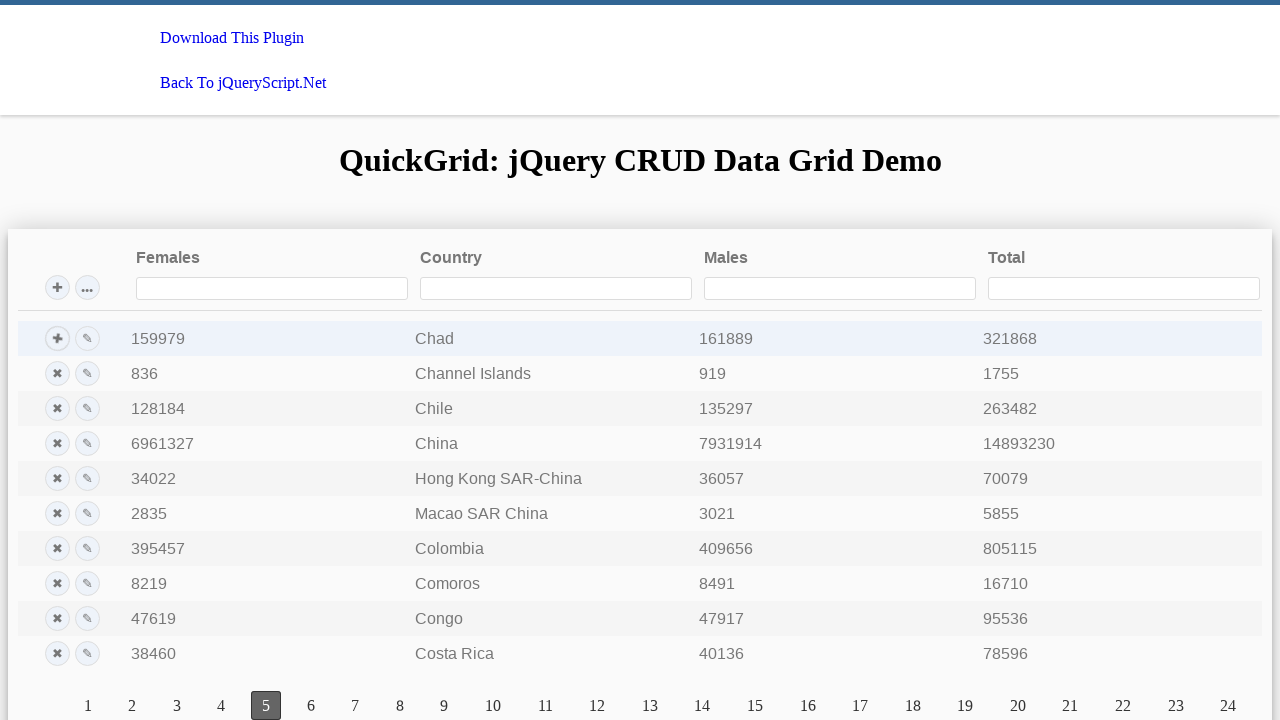

Waited 5 seconds after removing Central Asia
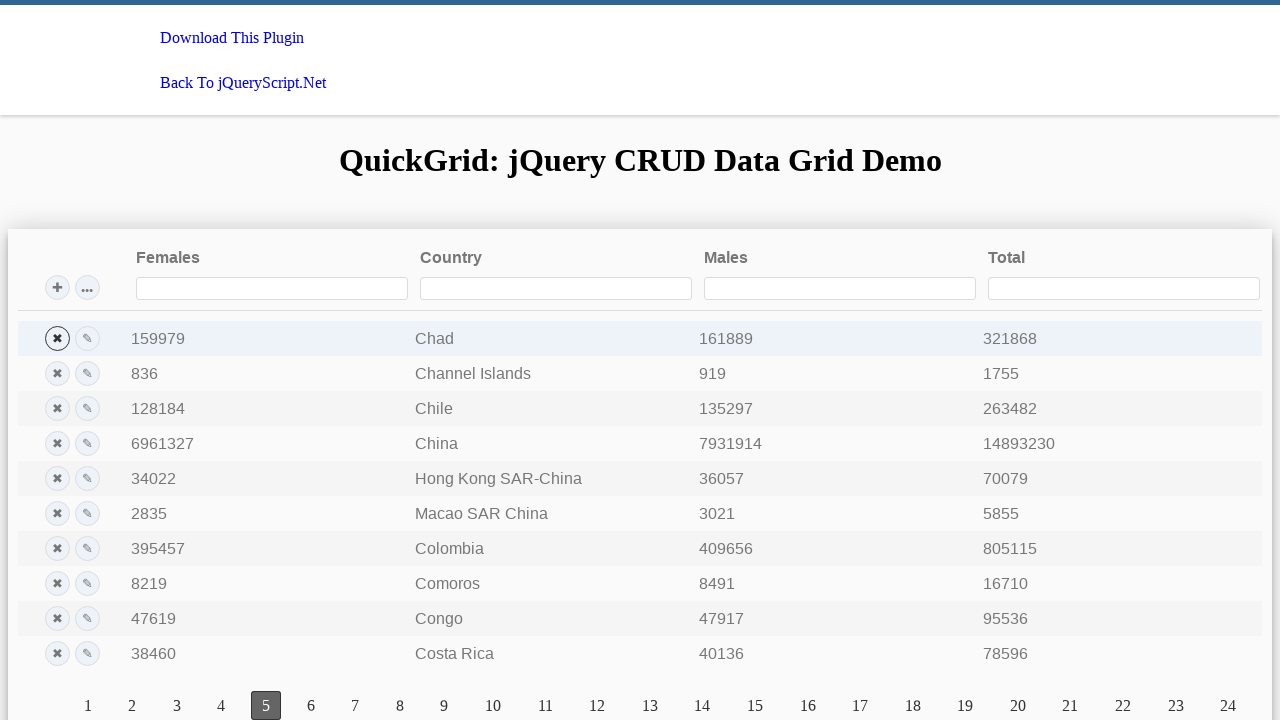

Clicked remove icon for China at (57, 444) on xpath=//td[@data-key='country' and text()='China']/preceding-sibling::td[@class=
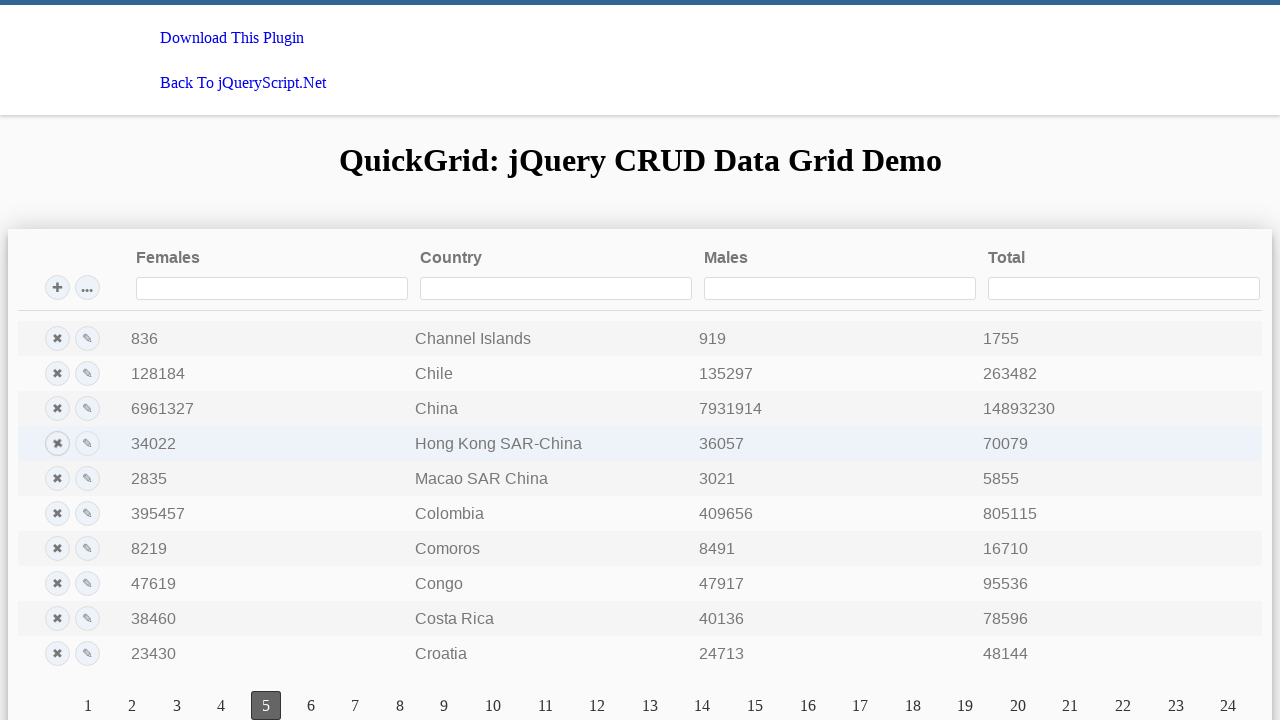

Waited 5 seconds after removing China
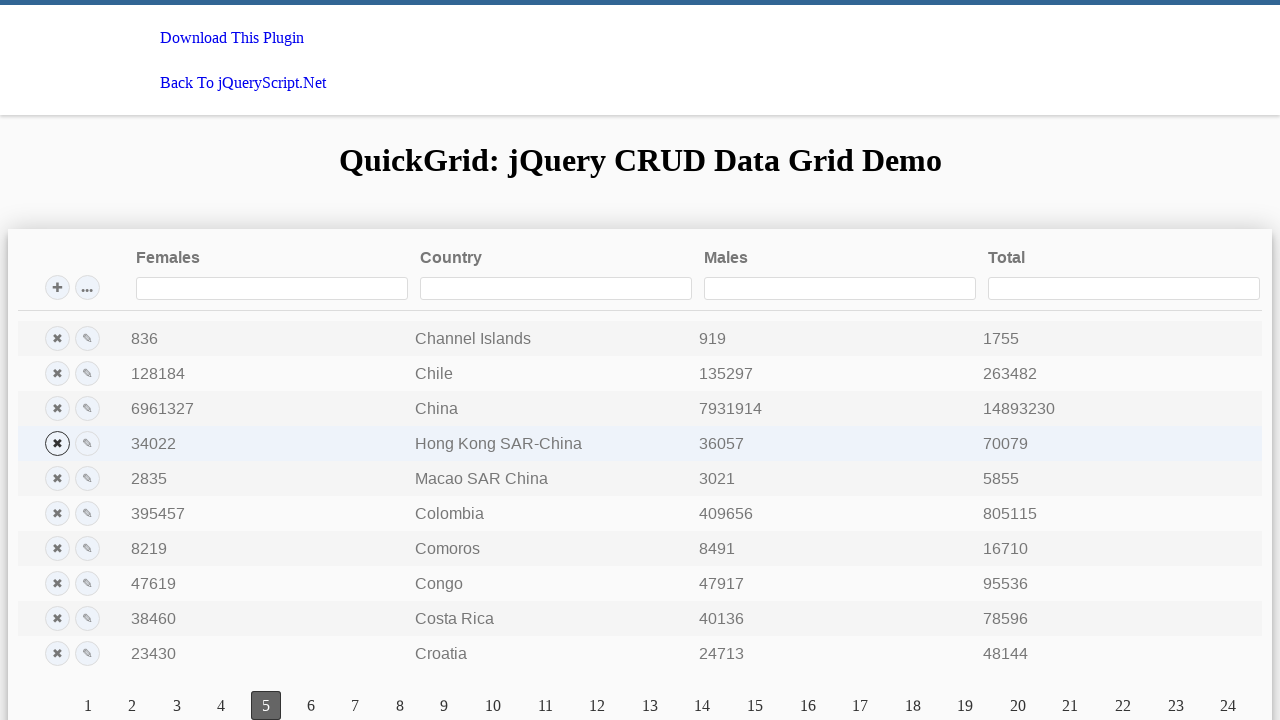

Navigated to page 12 of the data grid at (597, 706) on xpath=//a[@class='qgrd-pagination-page-link' and text()='12']
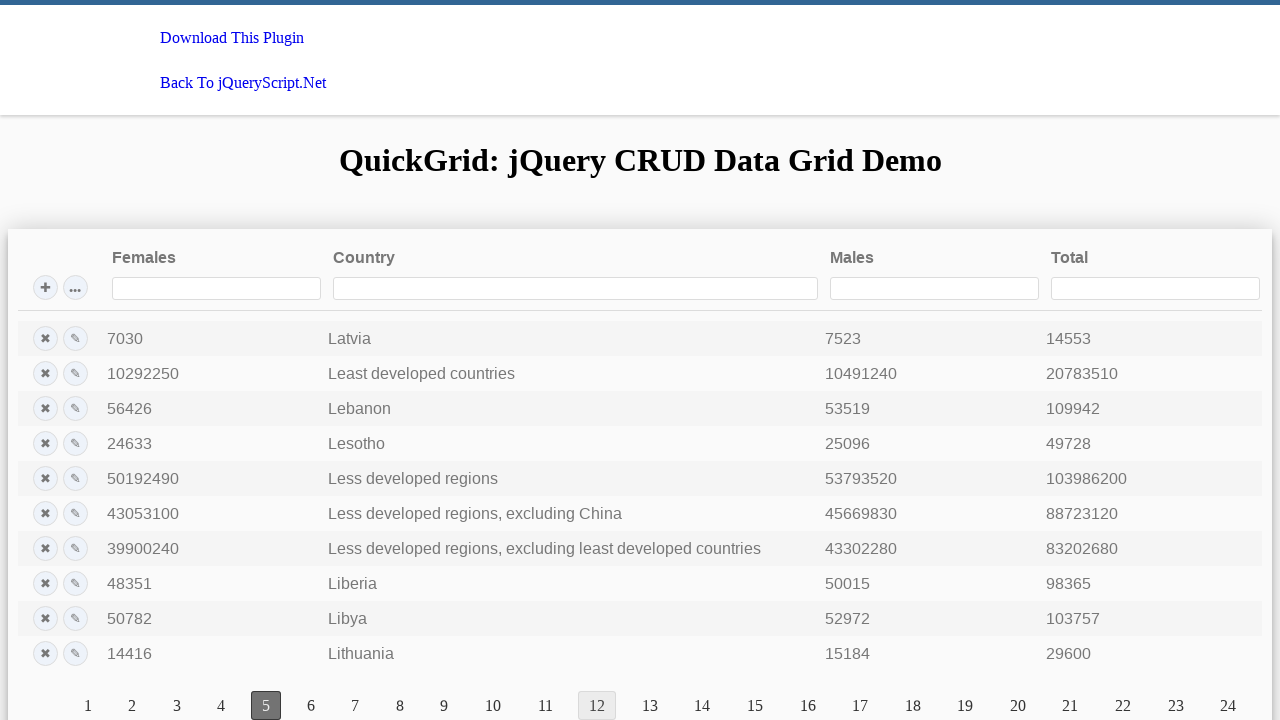

Waited 5 seconds for page 12 to load
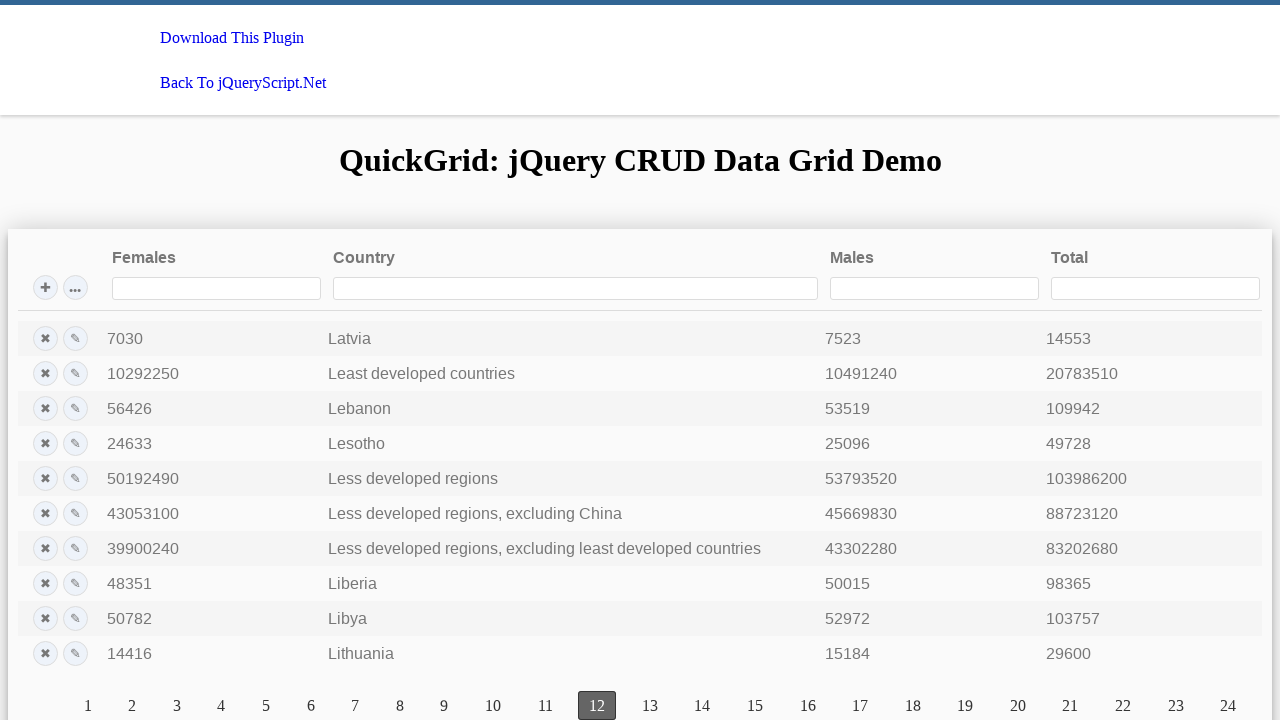

Clicked edit icon for Least developed countries at (75, 374) on xpath=//td[@data-key='country' and text()='Least developed countries']/preceding
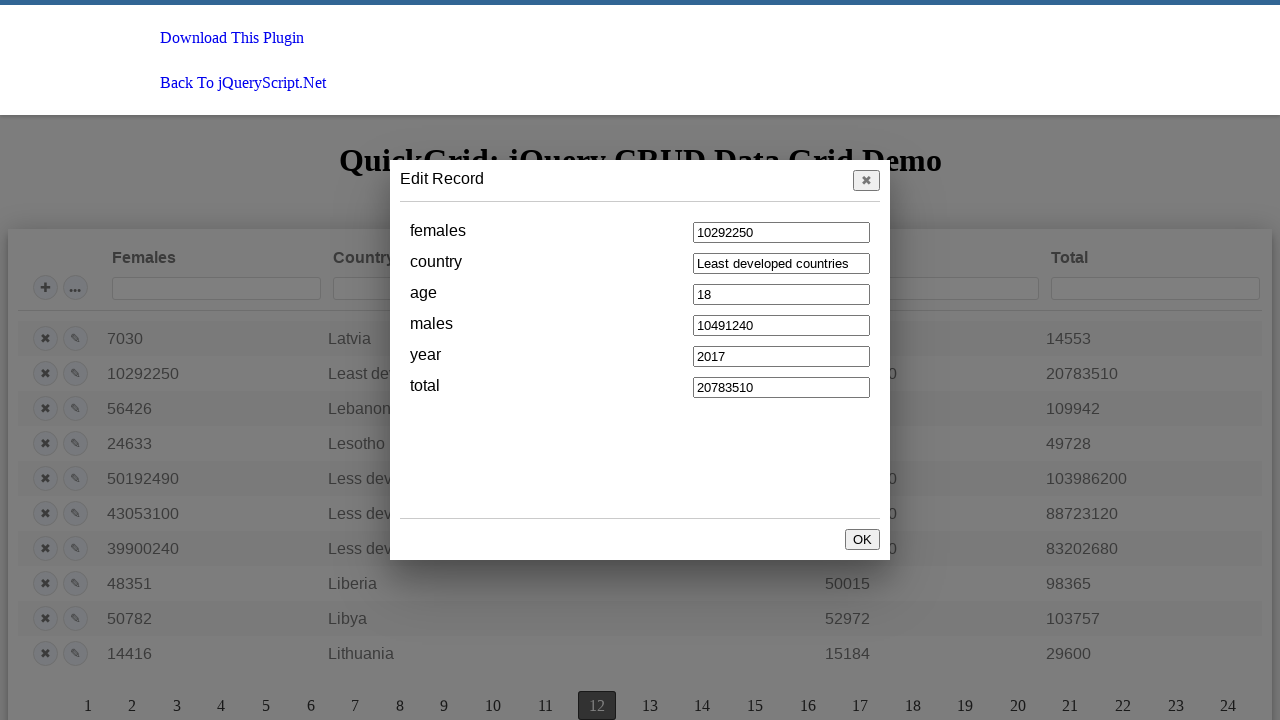

Waited 5 seconds after clicking edit icon for Least developed countries
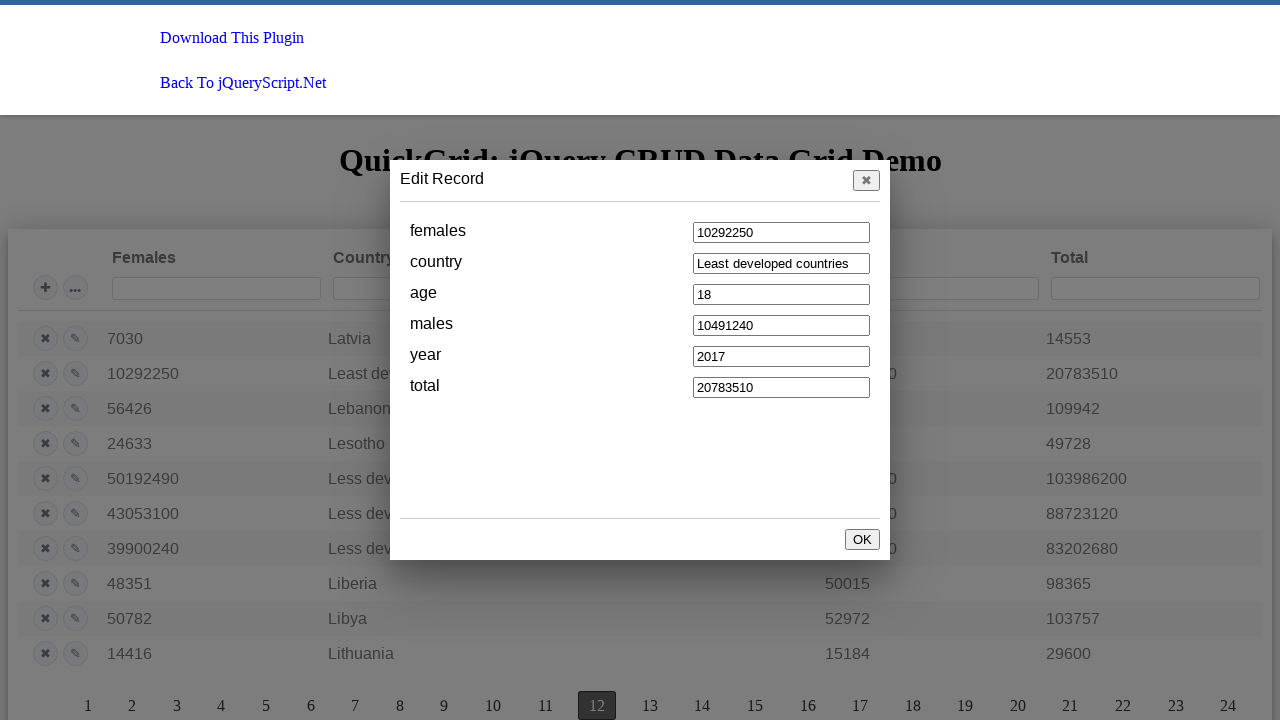

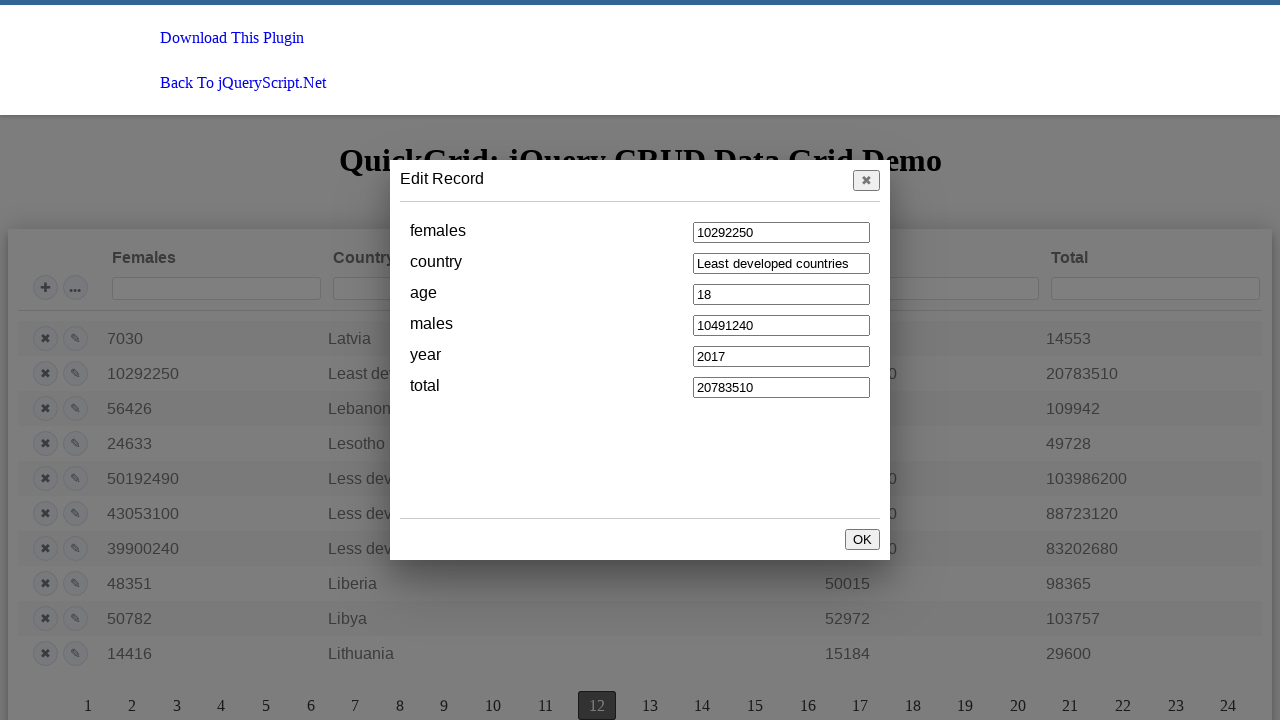